Tests the signup page by filling the name field and verifying the page title matches expected value

Starting URL: https://freelance-learn-automation.vercel.app/signup

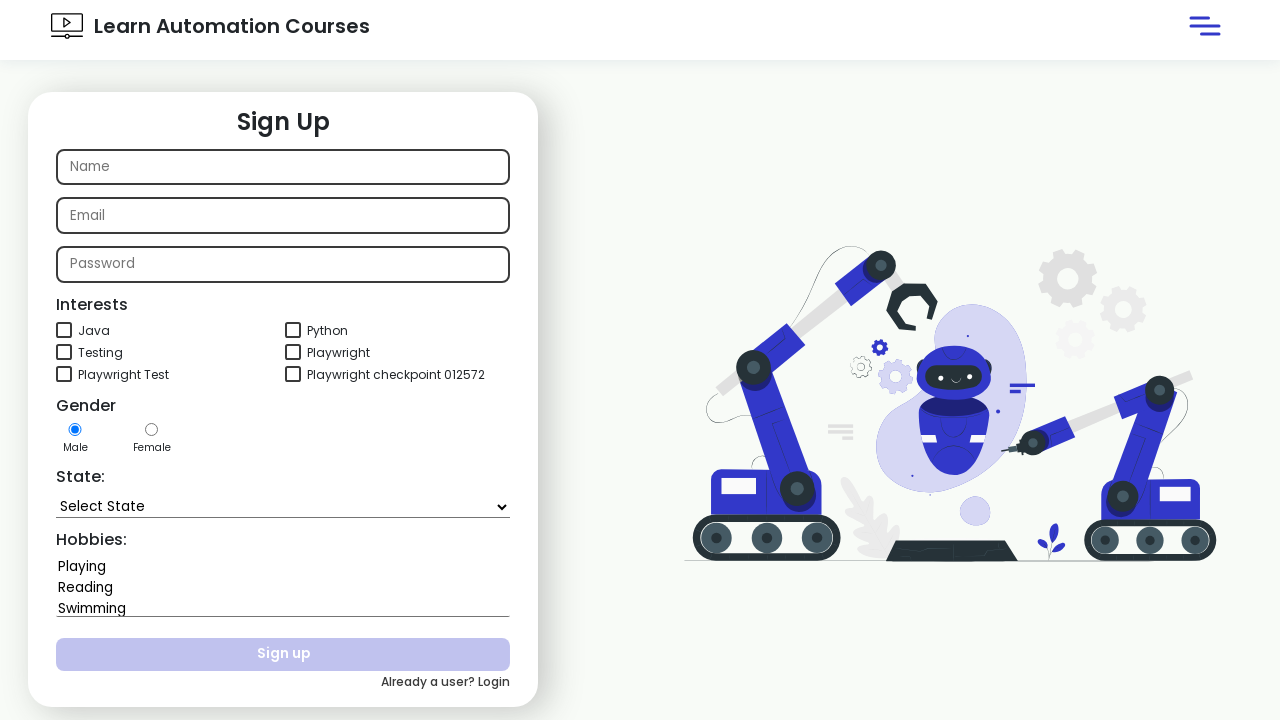

Navigated to signup page
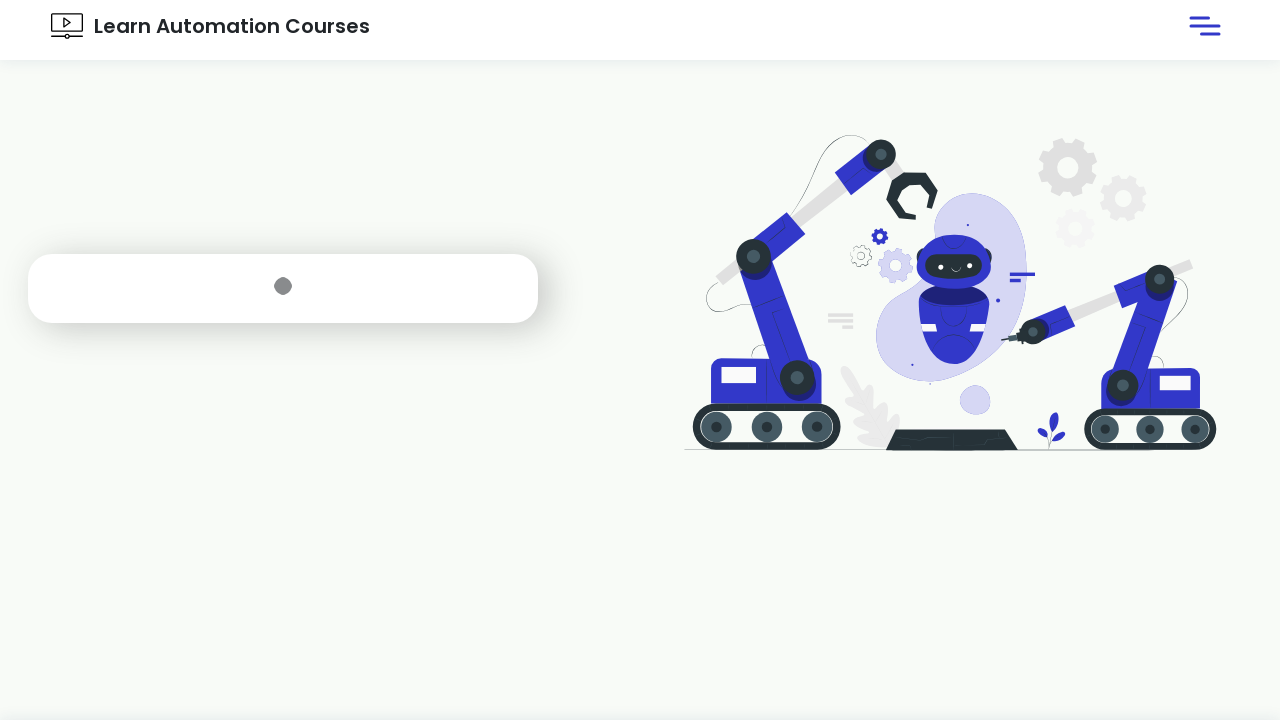

Filled name field with 'tom44' on input#name
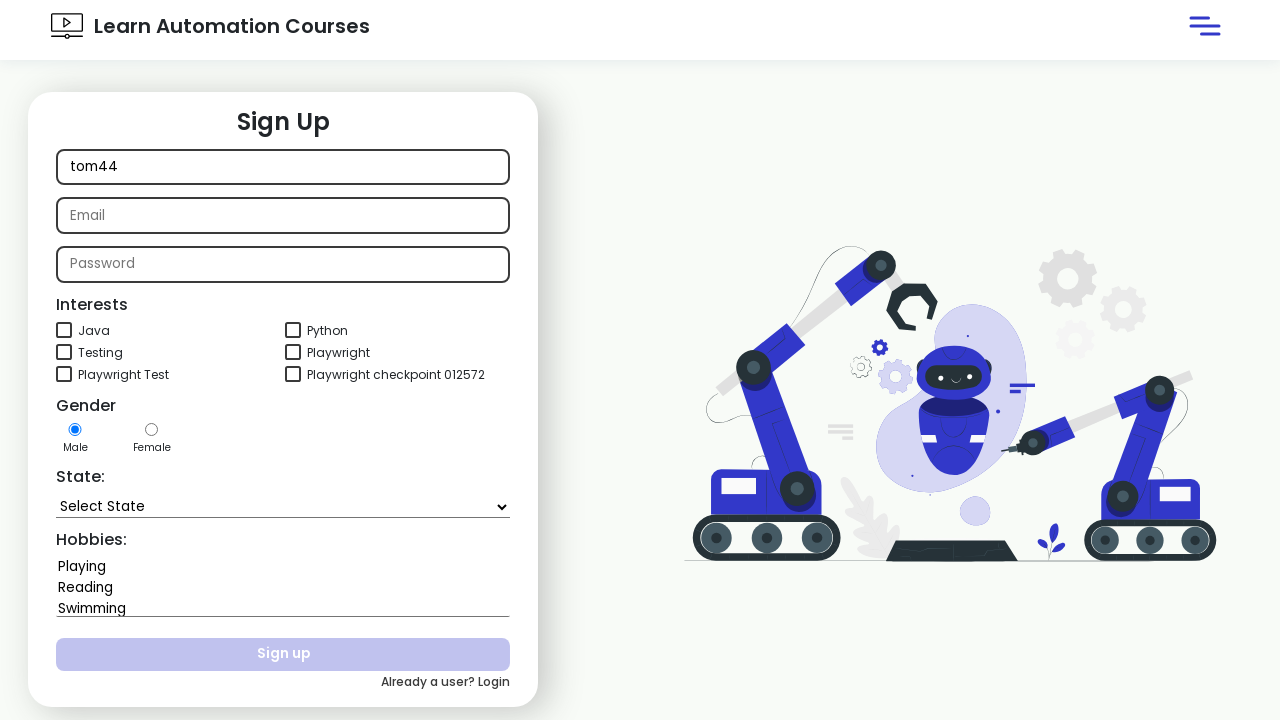

Verified page title matches 'Learn Automation Courses'
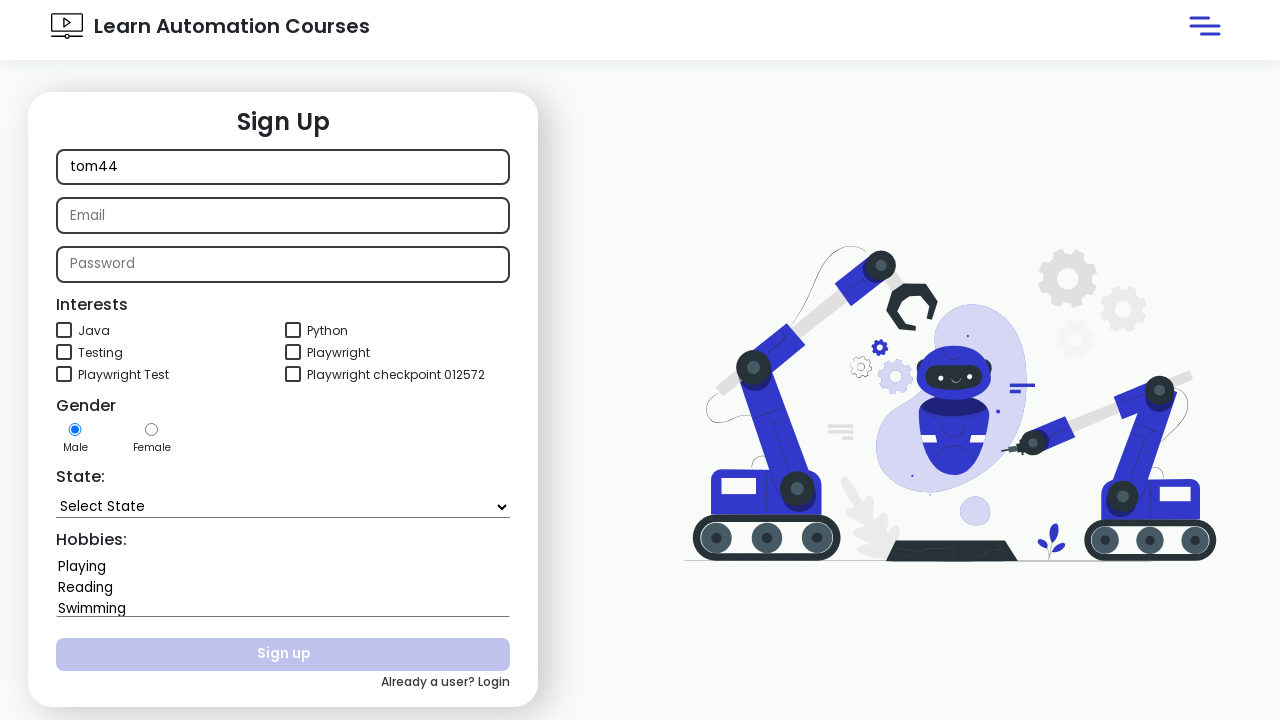

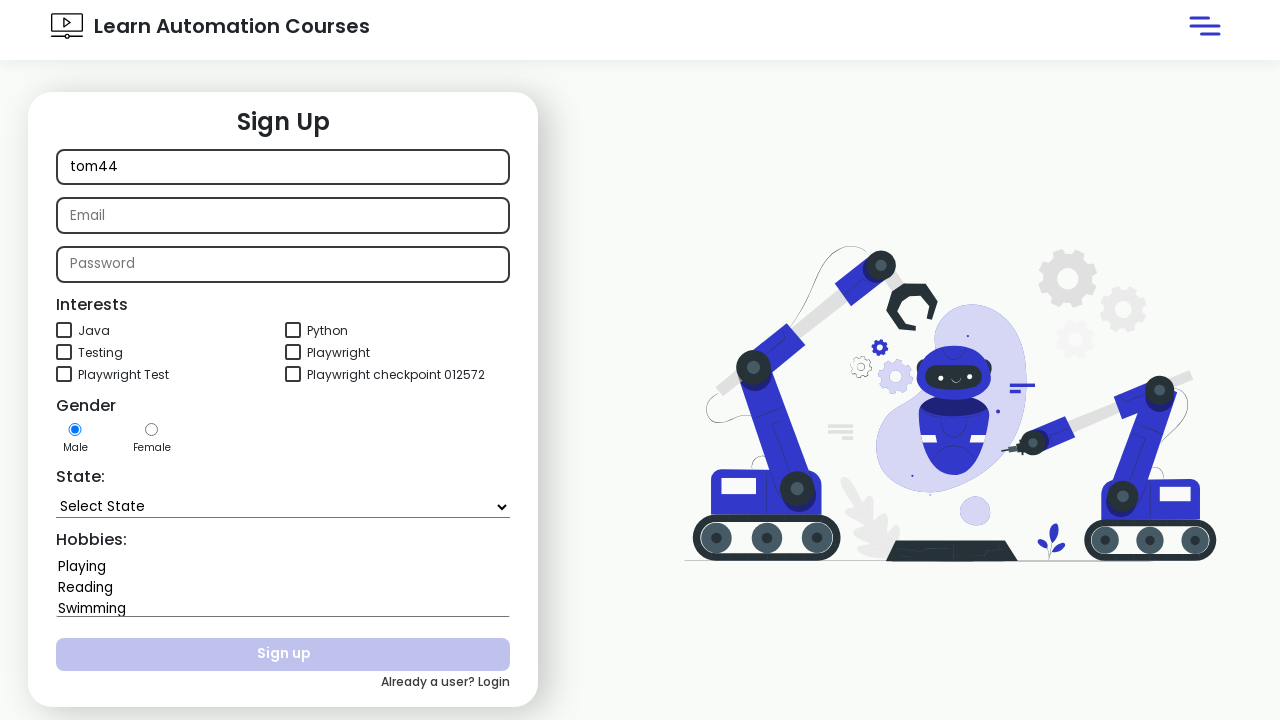